Tests JavaScript alert handling by clicking a button that triggers a JS alert and then accepting (dismissing) the alert

Starting URL: https://the-internet.herokuapp.com/javascript_alerts

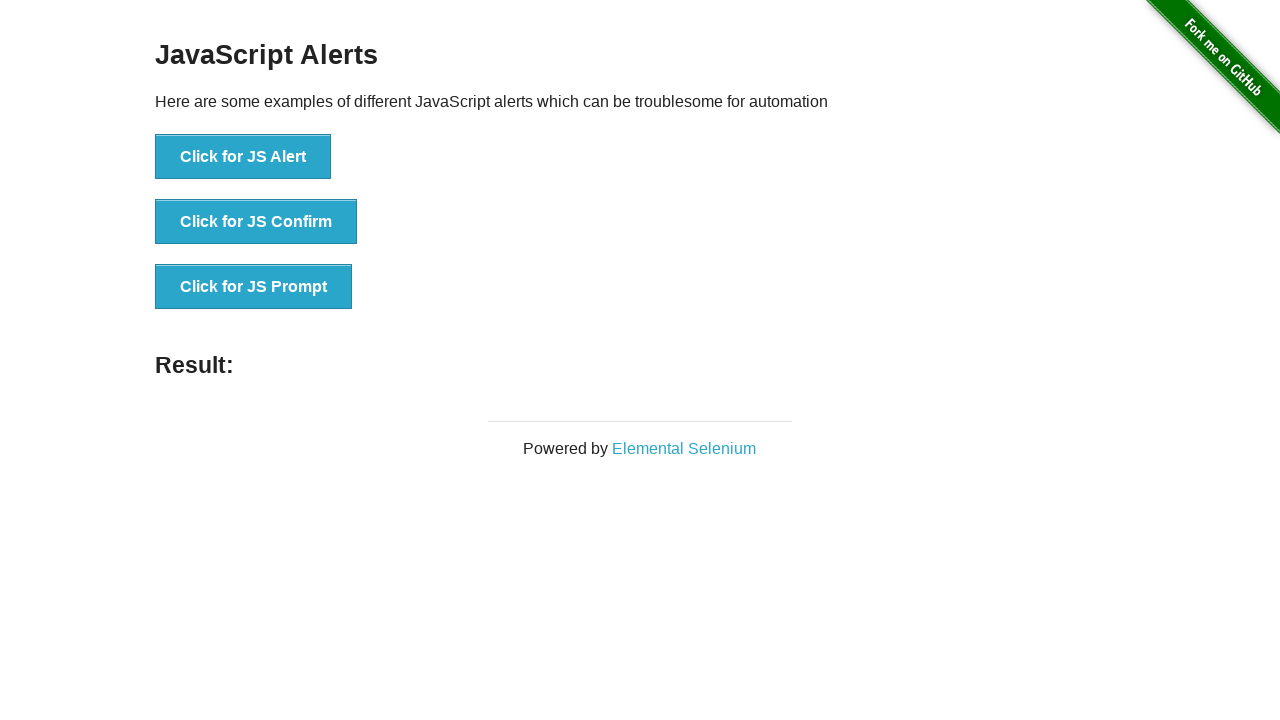

Clicked 'Click for JS Alert' button at (243, 157) on xpath=//*[text()='Click for JS Alert']
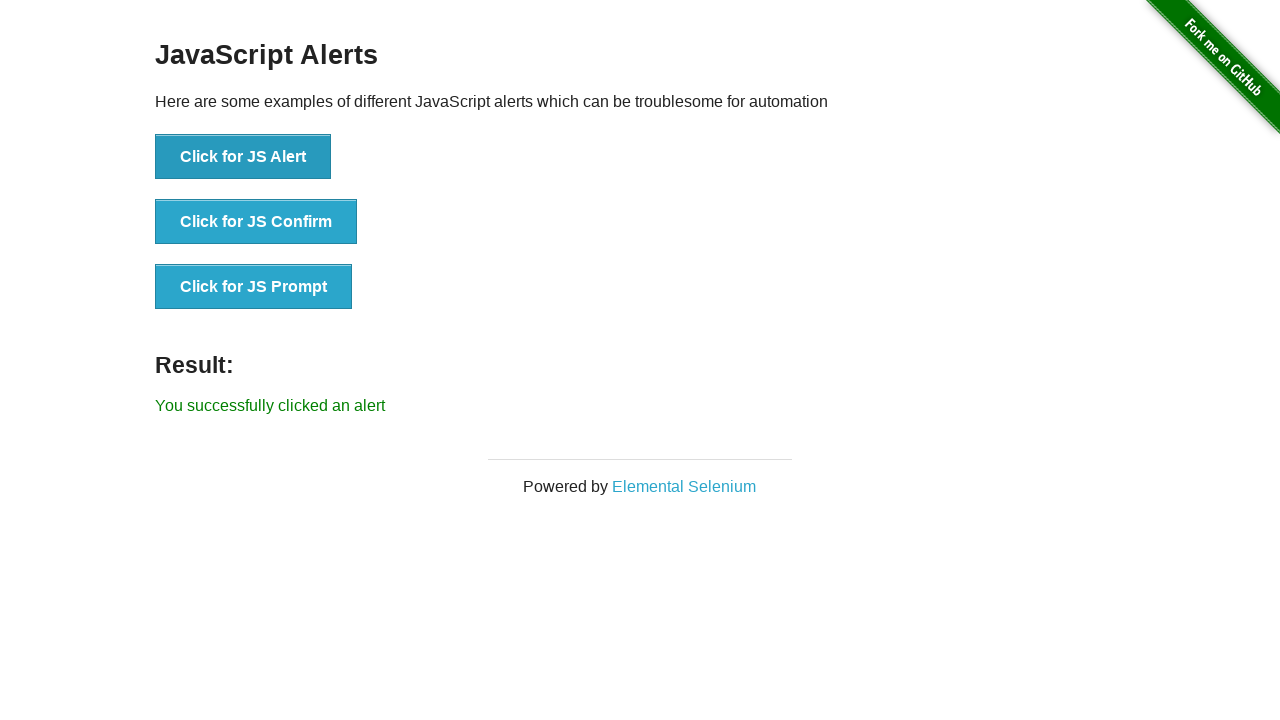

Set up dialog handler to accept alerts
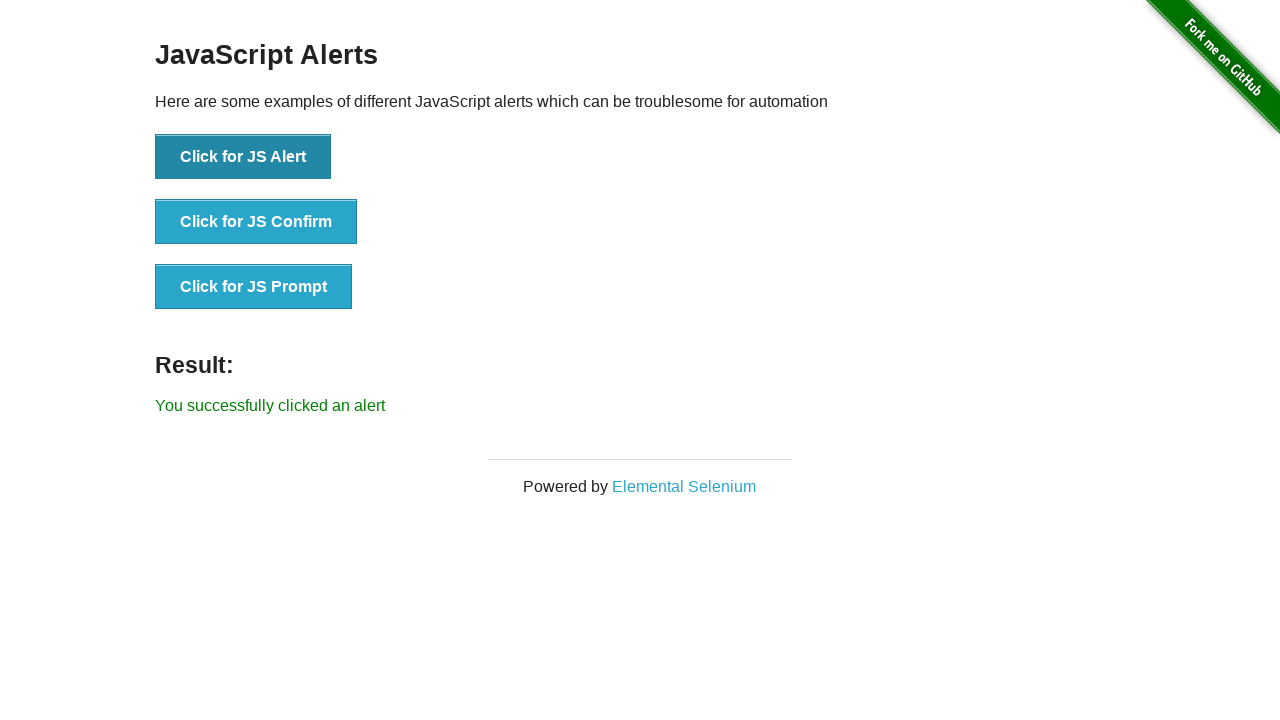

Set up one-time dialog handler to accept alert
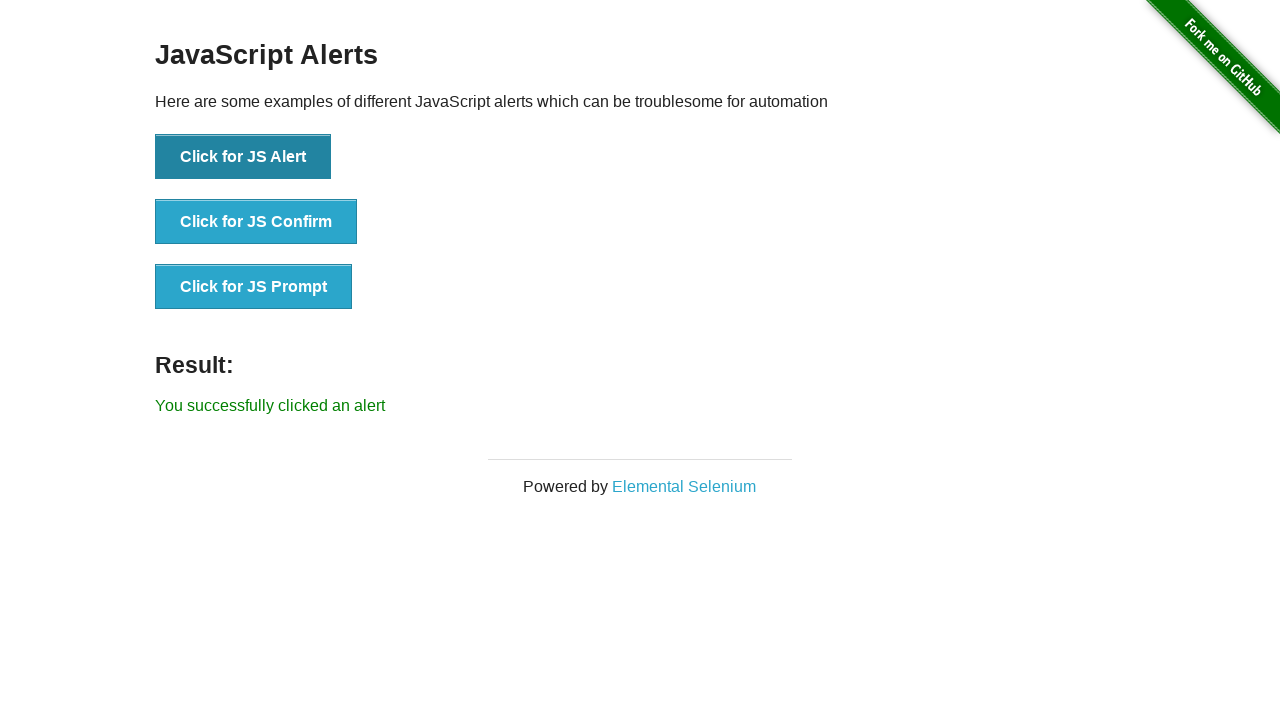

Clicked 'Click for JS Alert' button and alert was accepted at (243, 157) on xpath=//*[text()='Click for JS Alert']
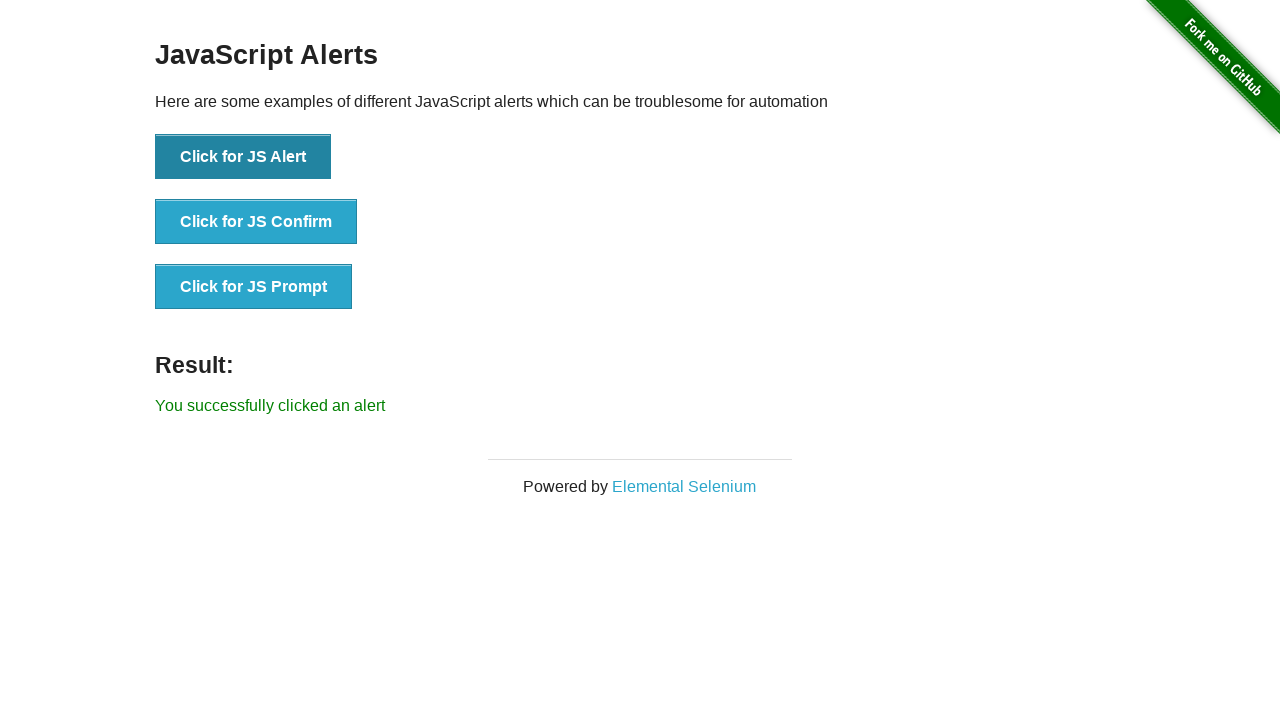

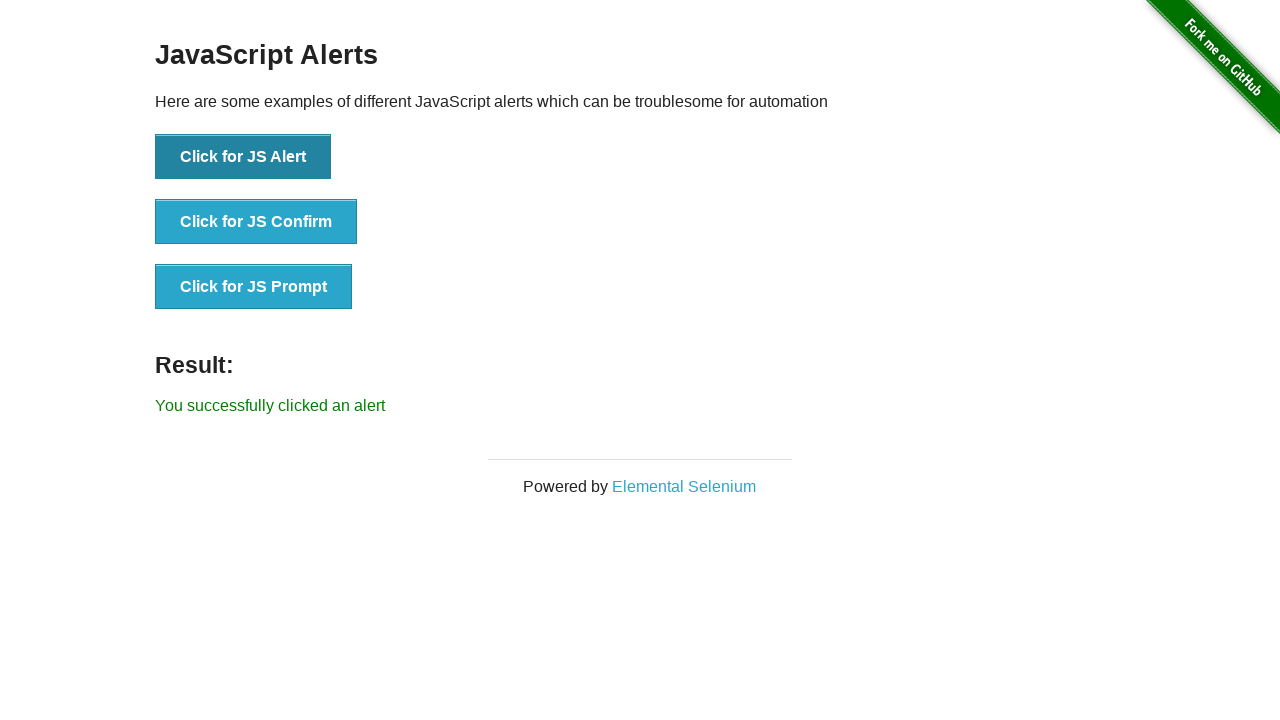